Tests a practice form automation by filling out all fields including first name, last name, email, gender, mobile number, date of birth, subjects, hobbies, address, state, and city, then submitting the form.

Starting URL: https://demoqa.com/automation-practice-form

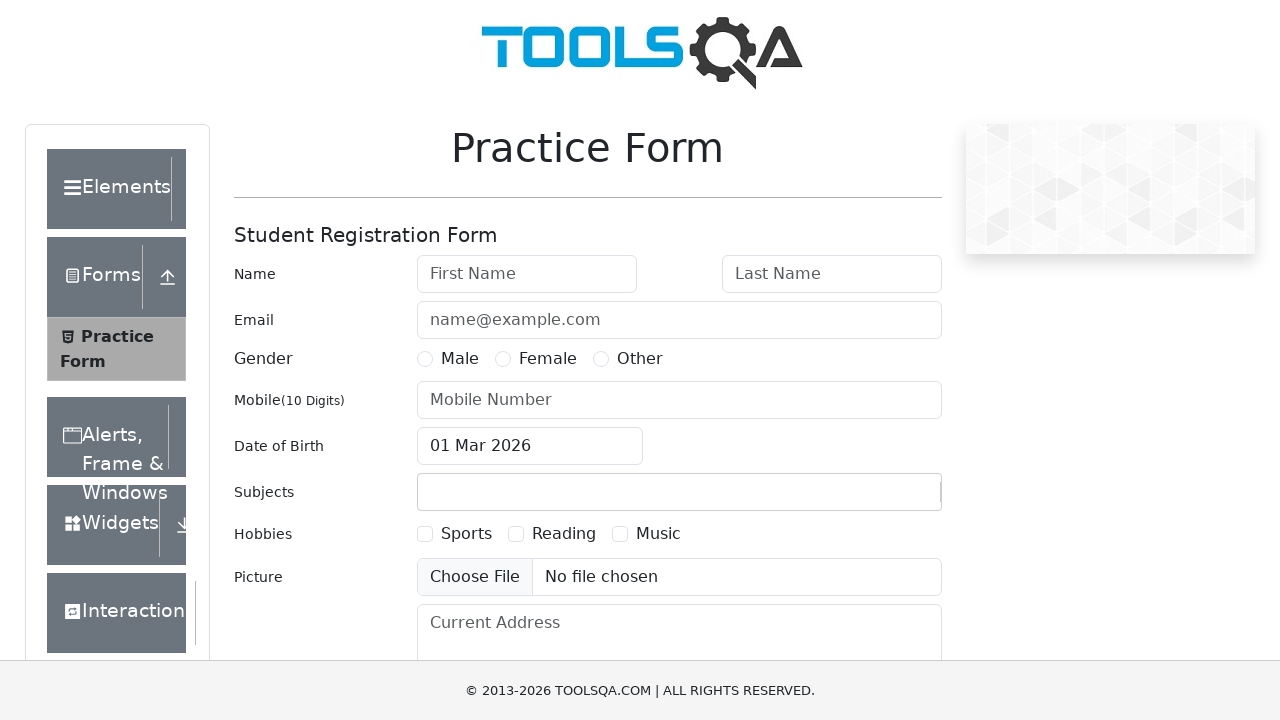

Filled first name field with 'John' on #firstName
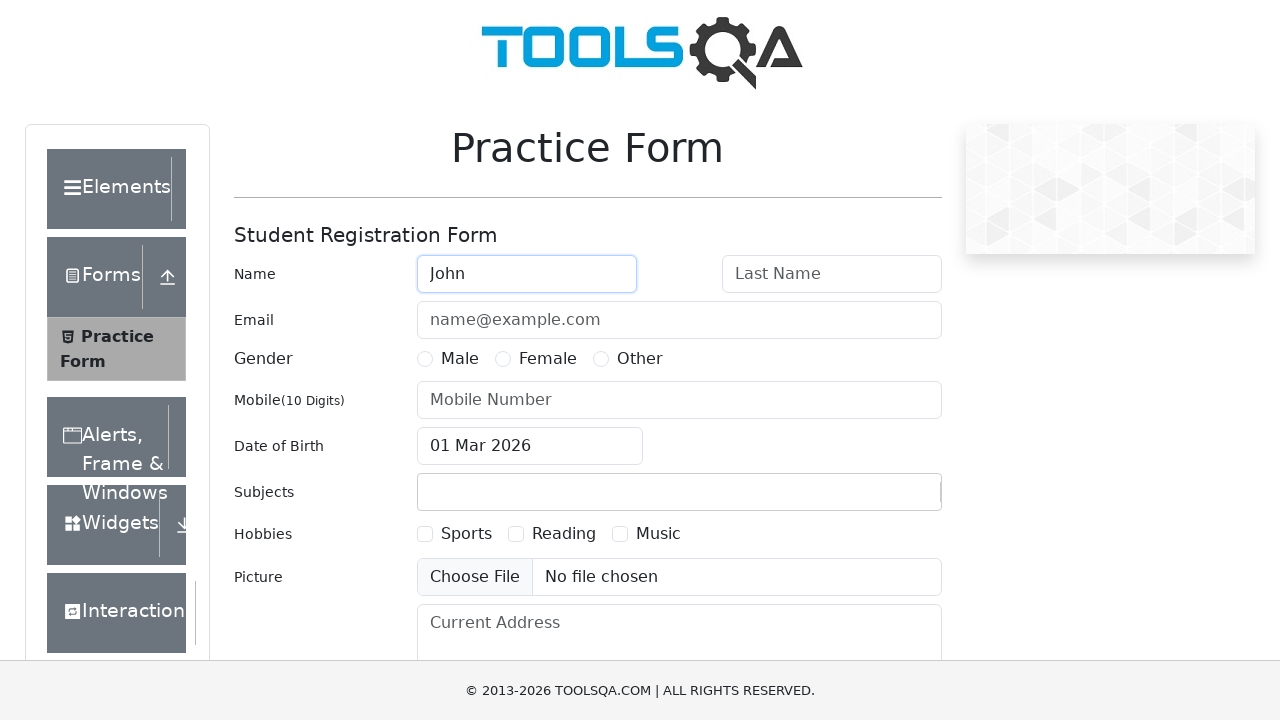

Filled last name field with 'Doe' on #lastName
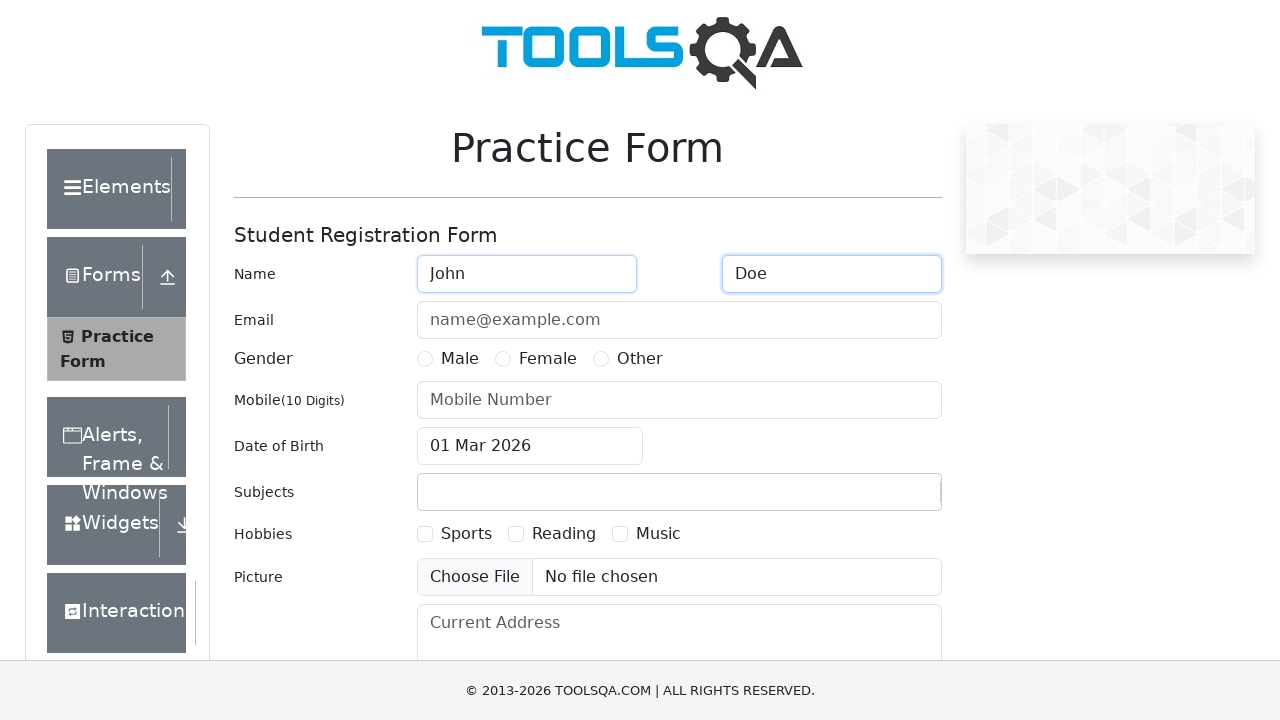

Filled email field with 'john.doe@example.com' on #userEmail
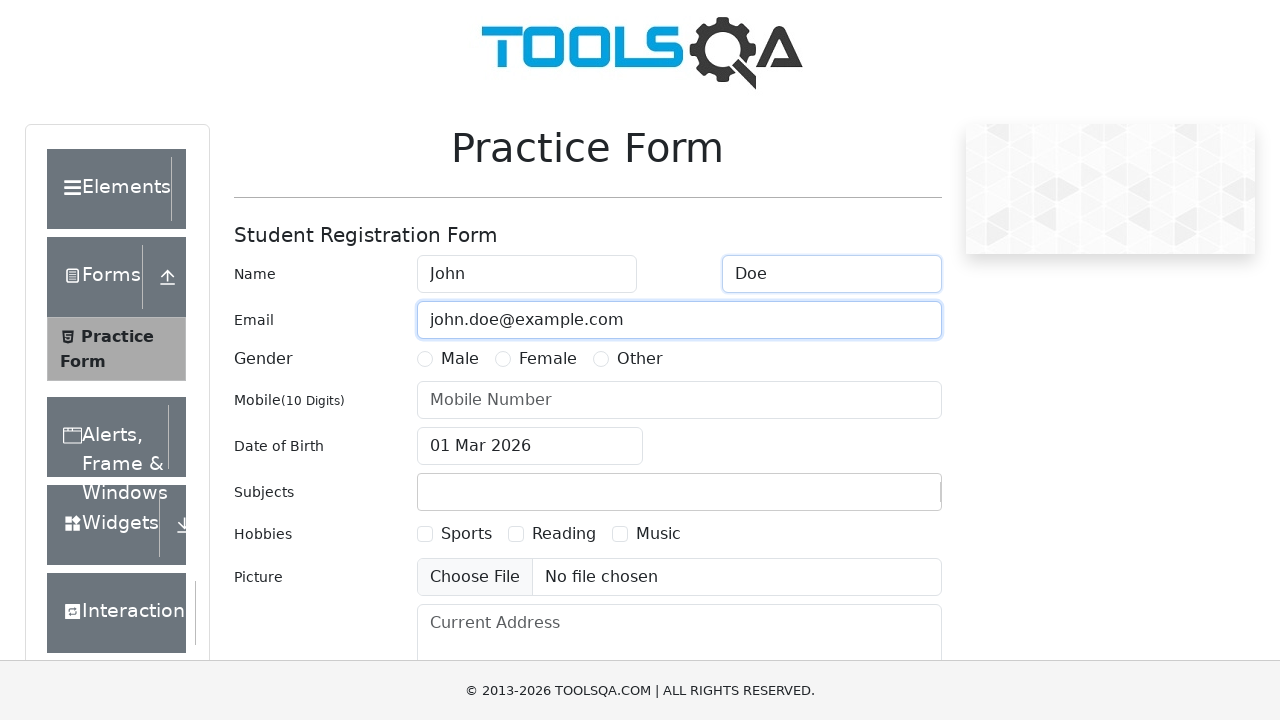

Selected Male gender option at (460, 359) on #genterWrapper label[for='gender-radio-1']
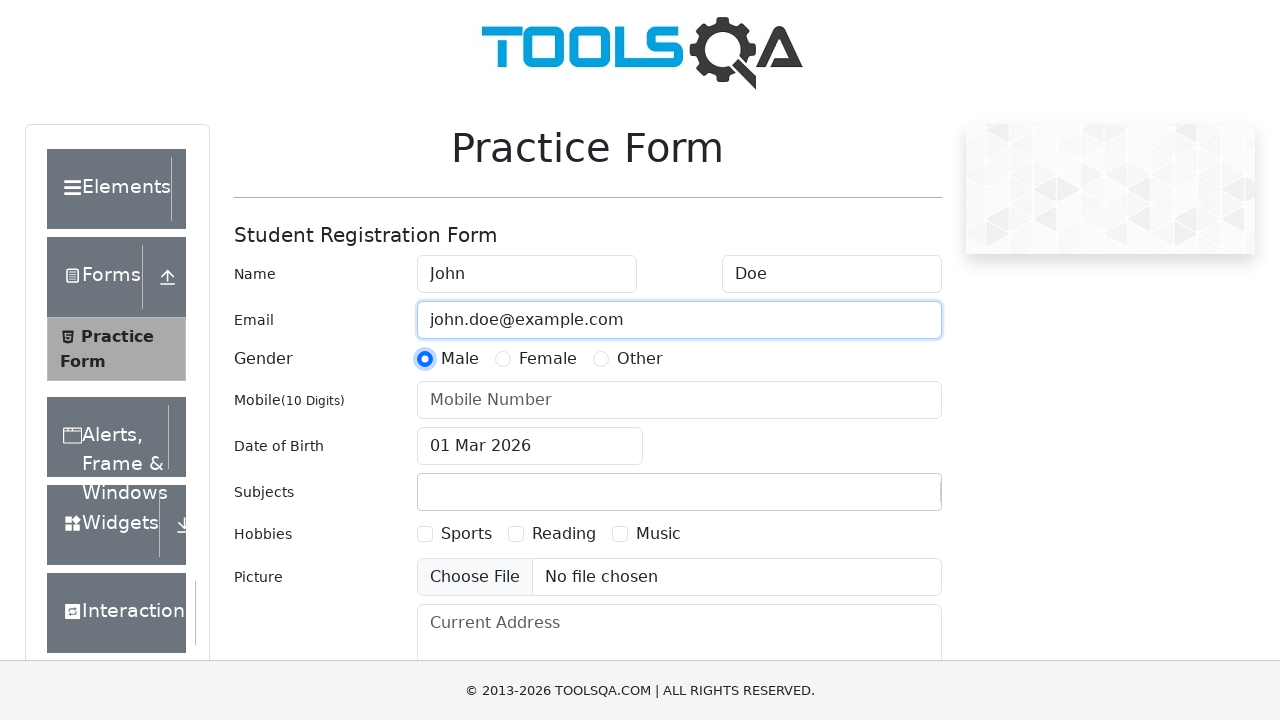

Filled mobile number field with '1234567890' on #userNumber
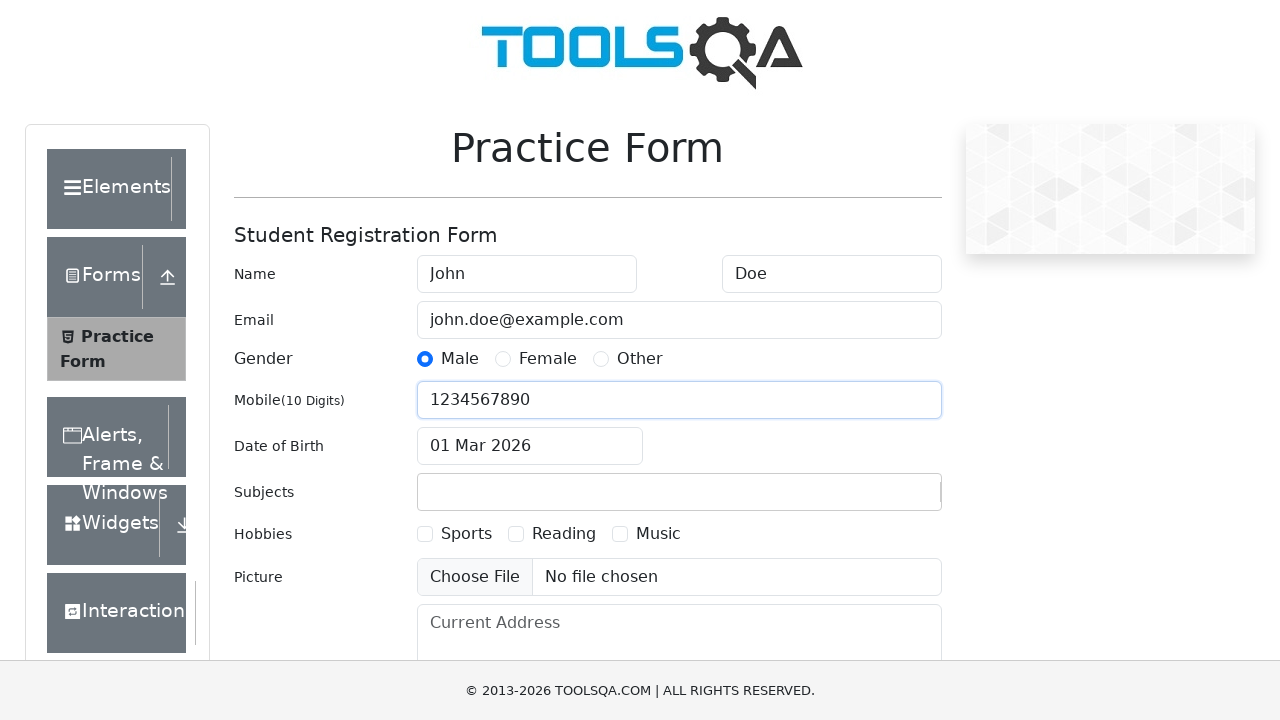

Clicked date of birth input field at (530, 446) on #dateOfBirthInput
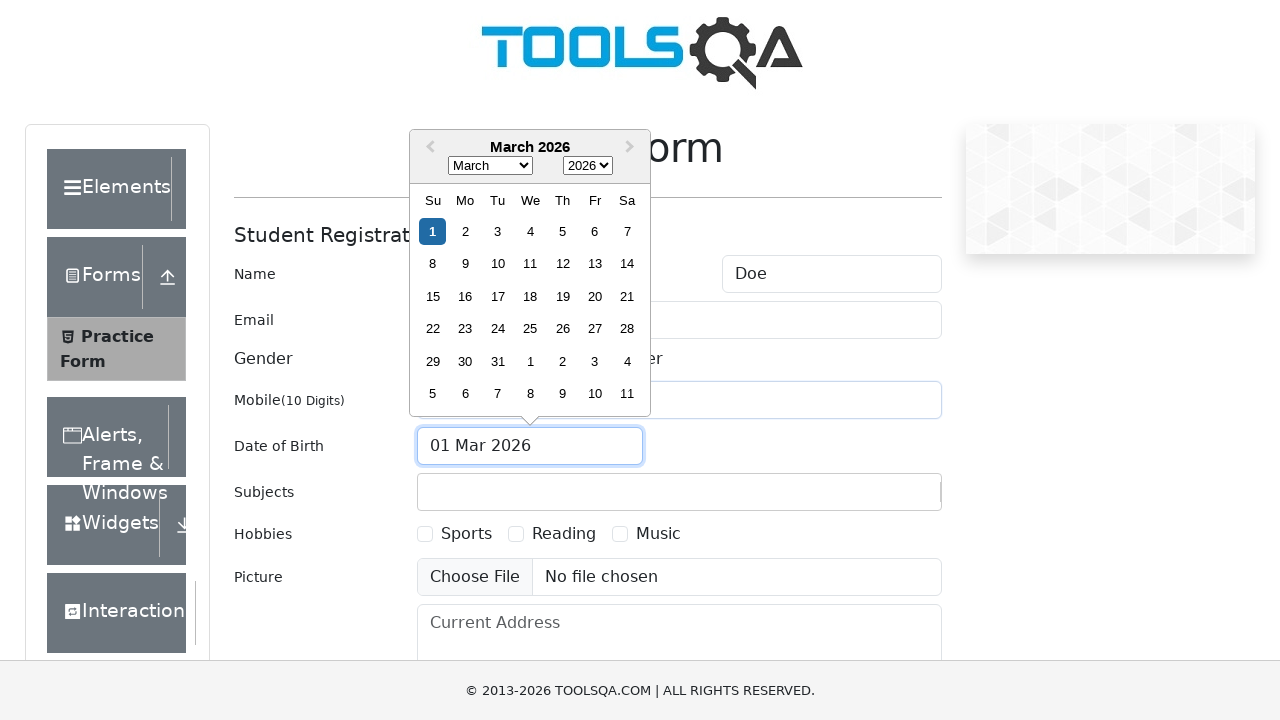

Selected all text in date of birth field
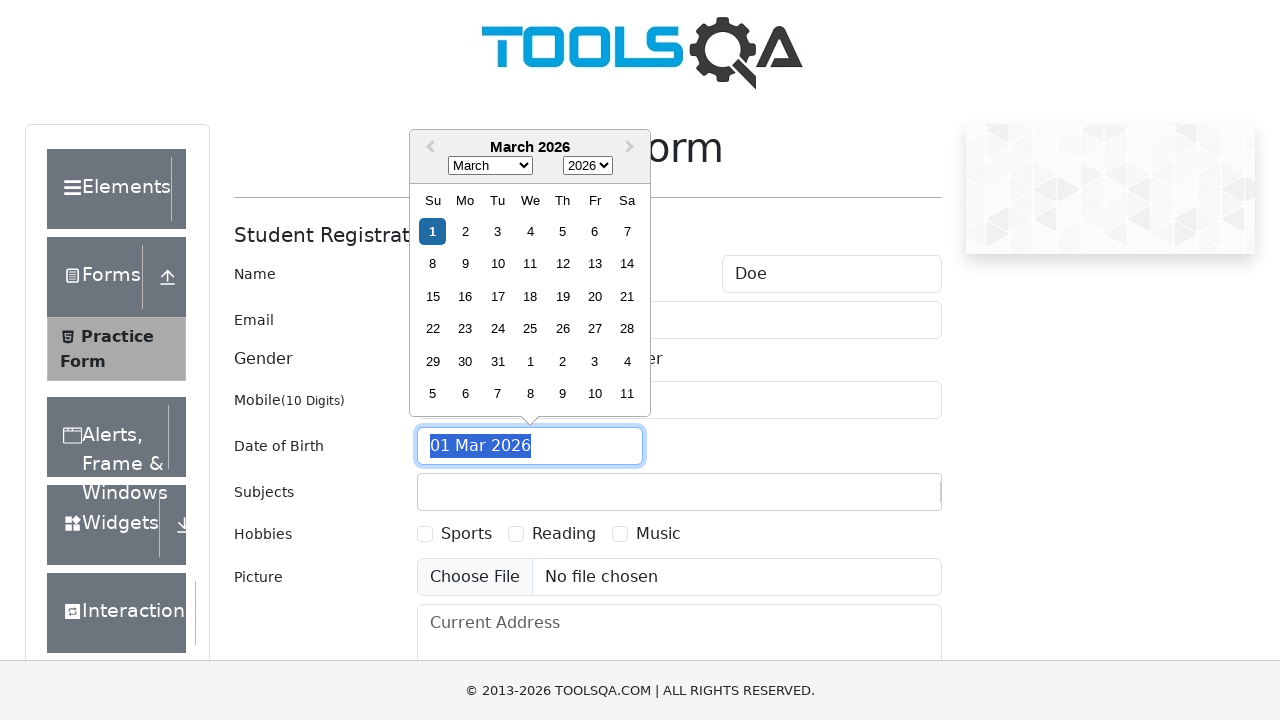

Typed date of birth '01 Jan 1990'
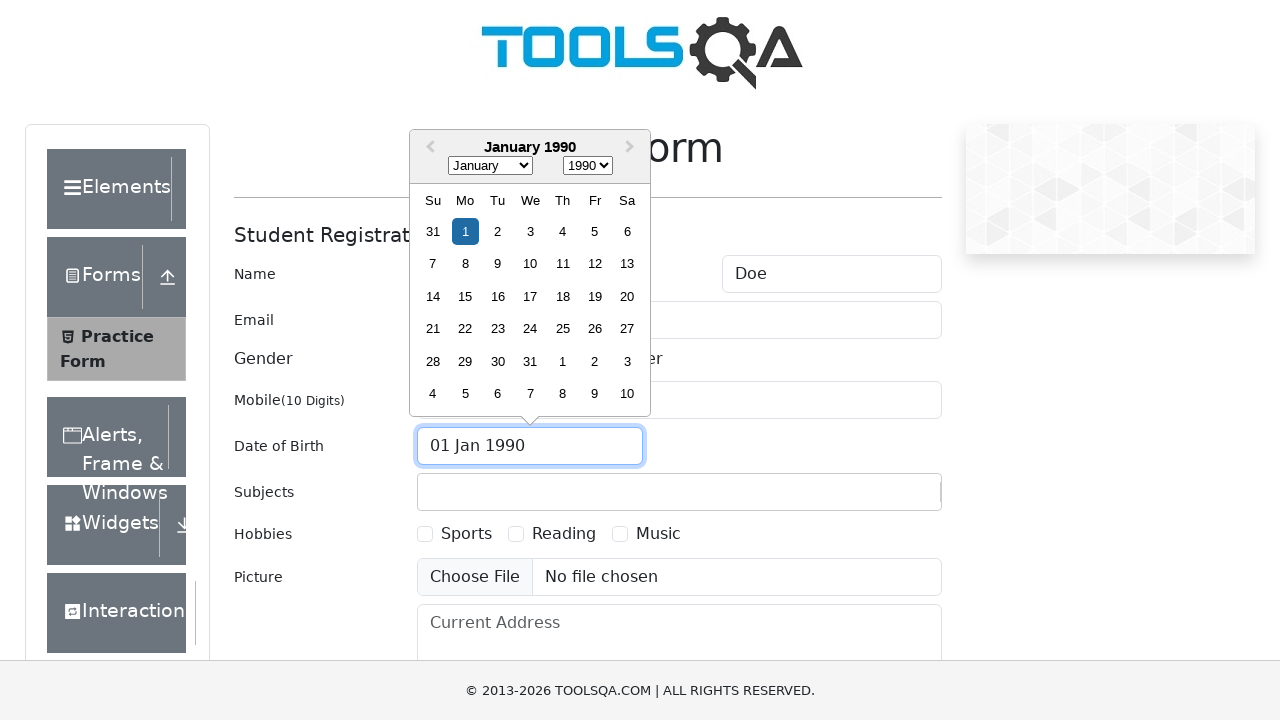

Closed date picker by pressing Escape
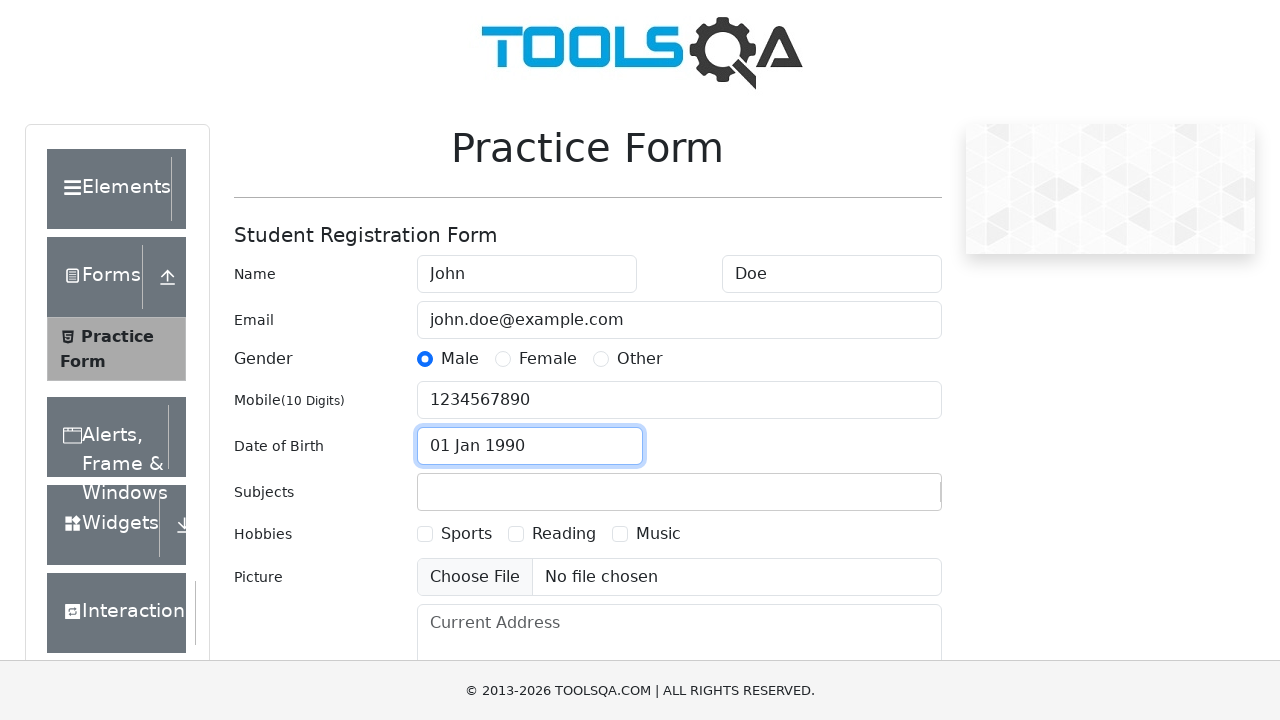

Filled subjects field with 'Maths' on #subjectsInput
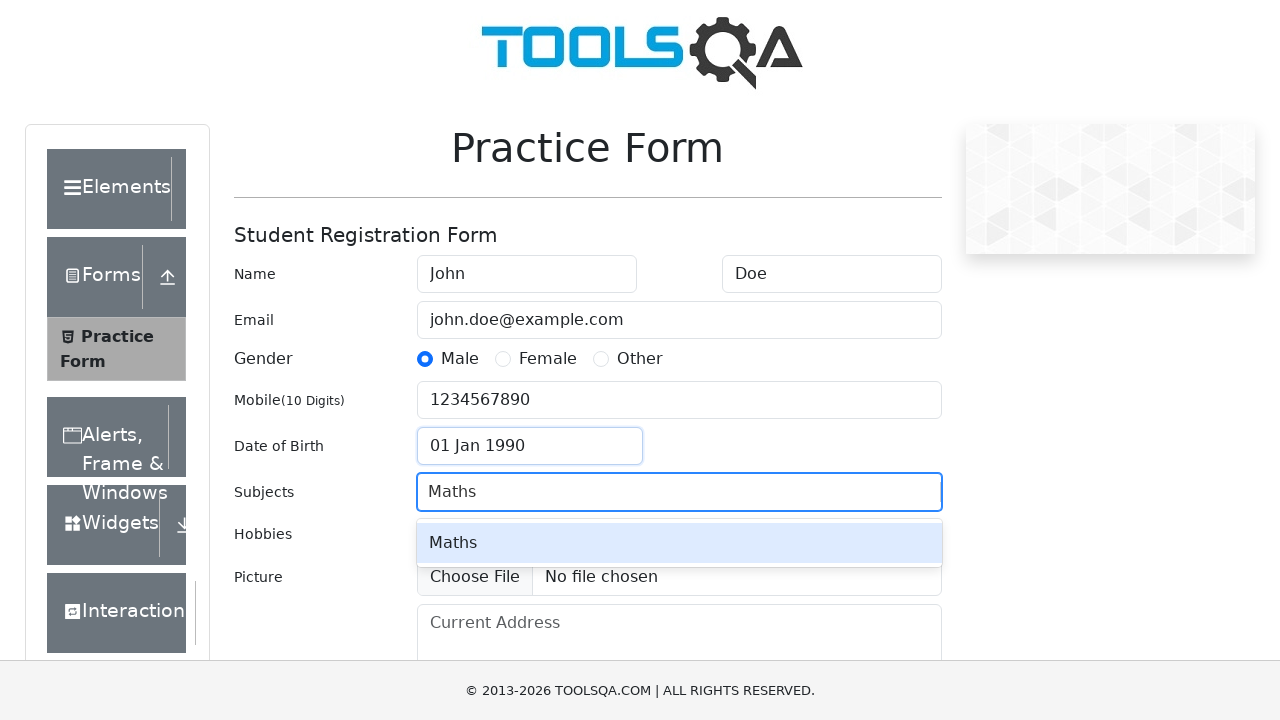

Pressed Enter to confirm subject selection
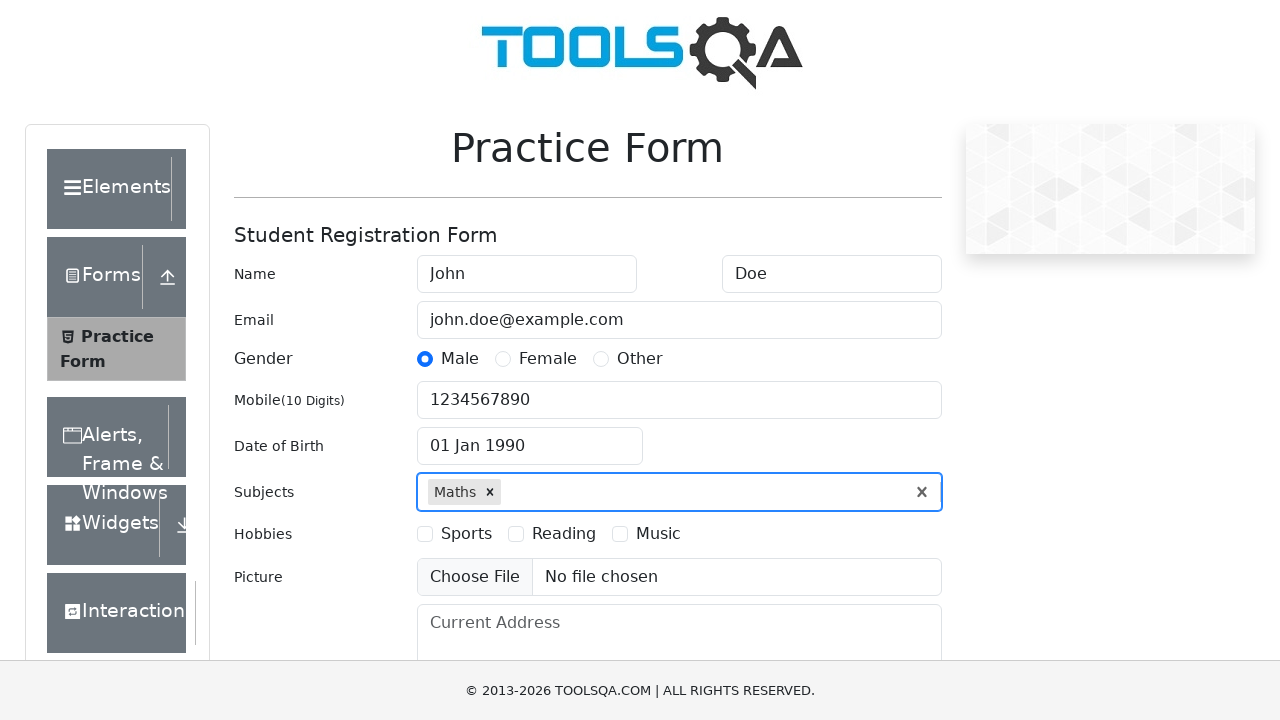

Selected Sports hobby checkbox at (466, 534) on label[for='hobbies-checkbox-1']
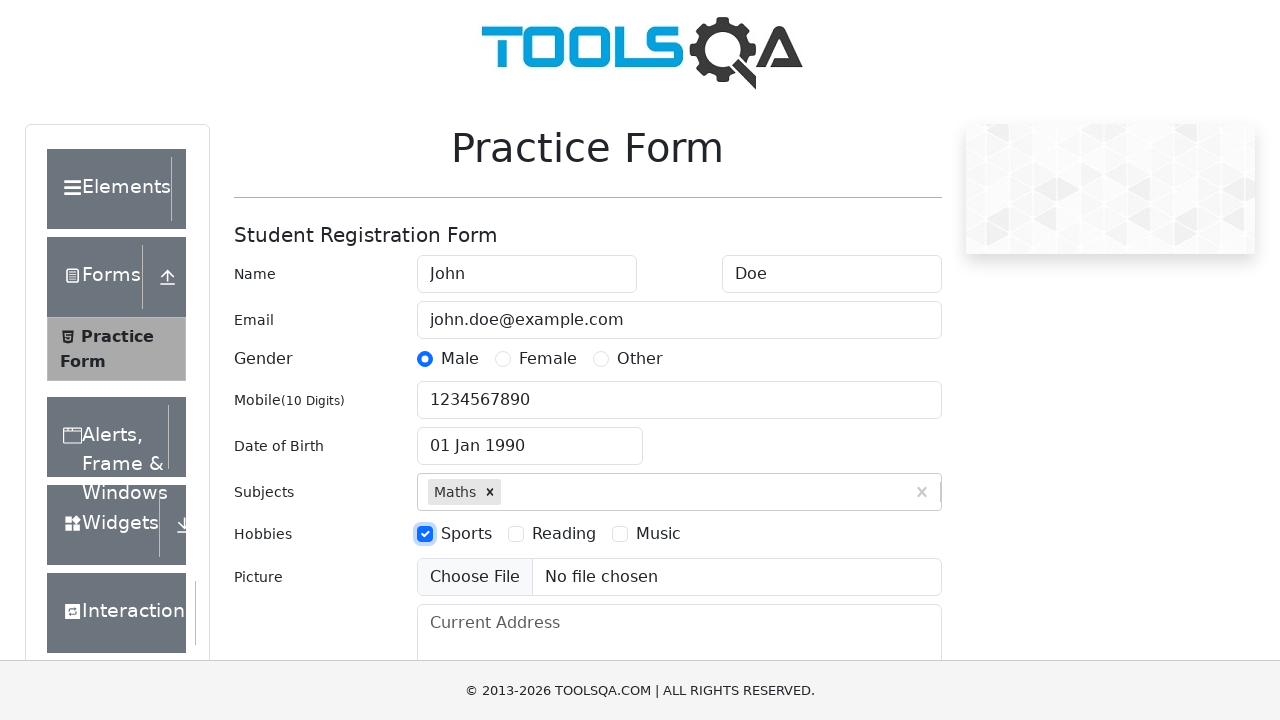

Filled current address field with '123 Street, City, Country' on #currentAddress
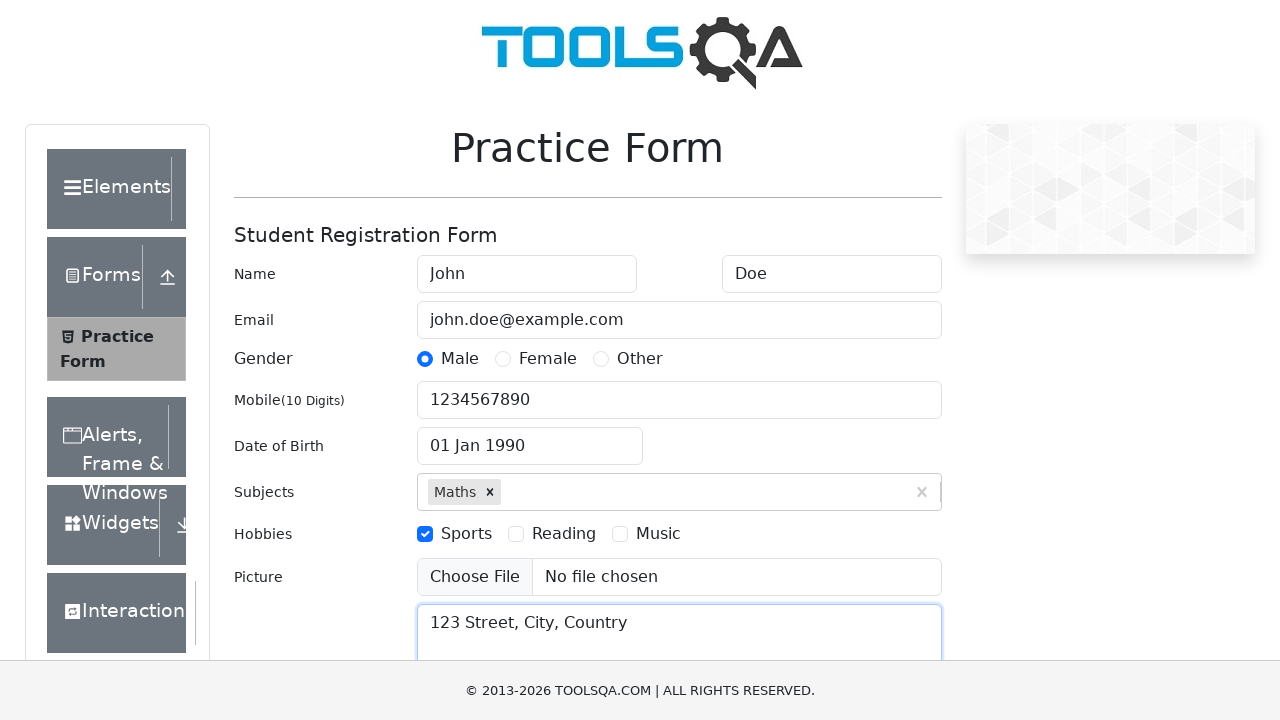

Clicked state dropdown at (527, 437) on #state
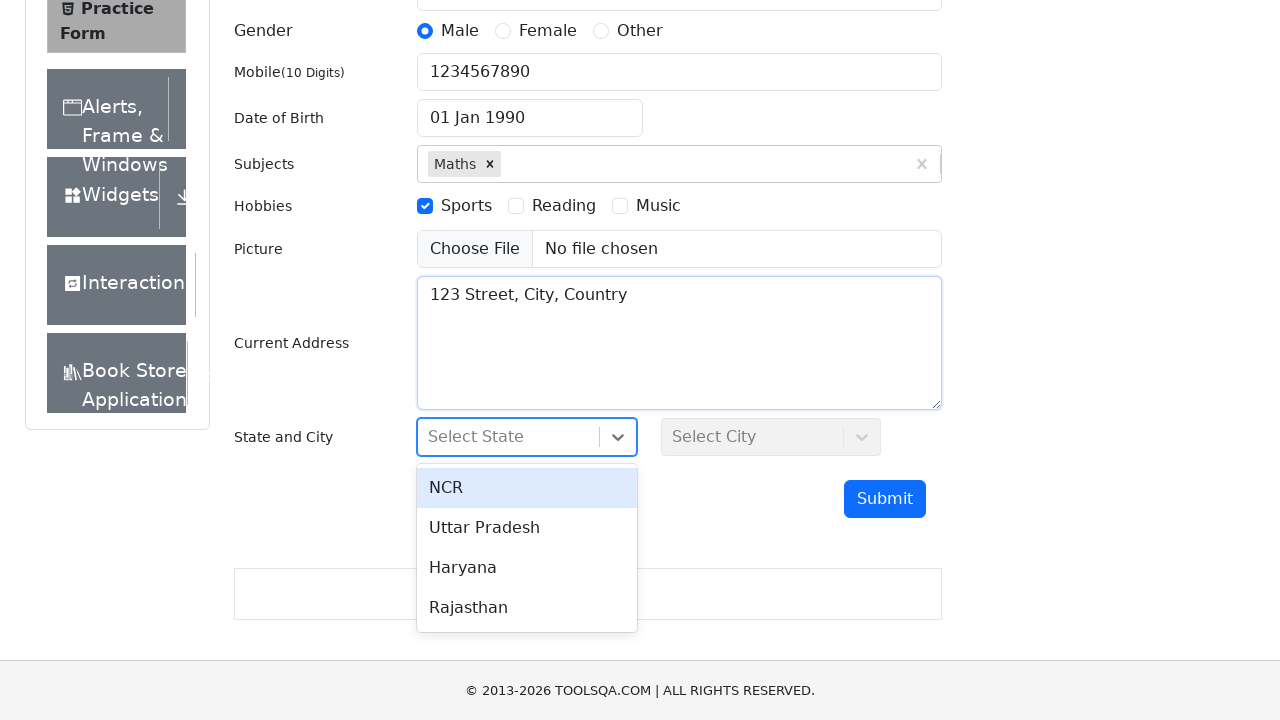

Selected NCR from state dropdown at (527, 488) on xpath=//div[@id='state']//div[text()='NCR']
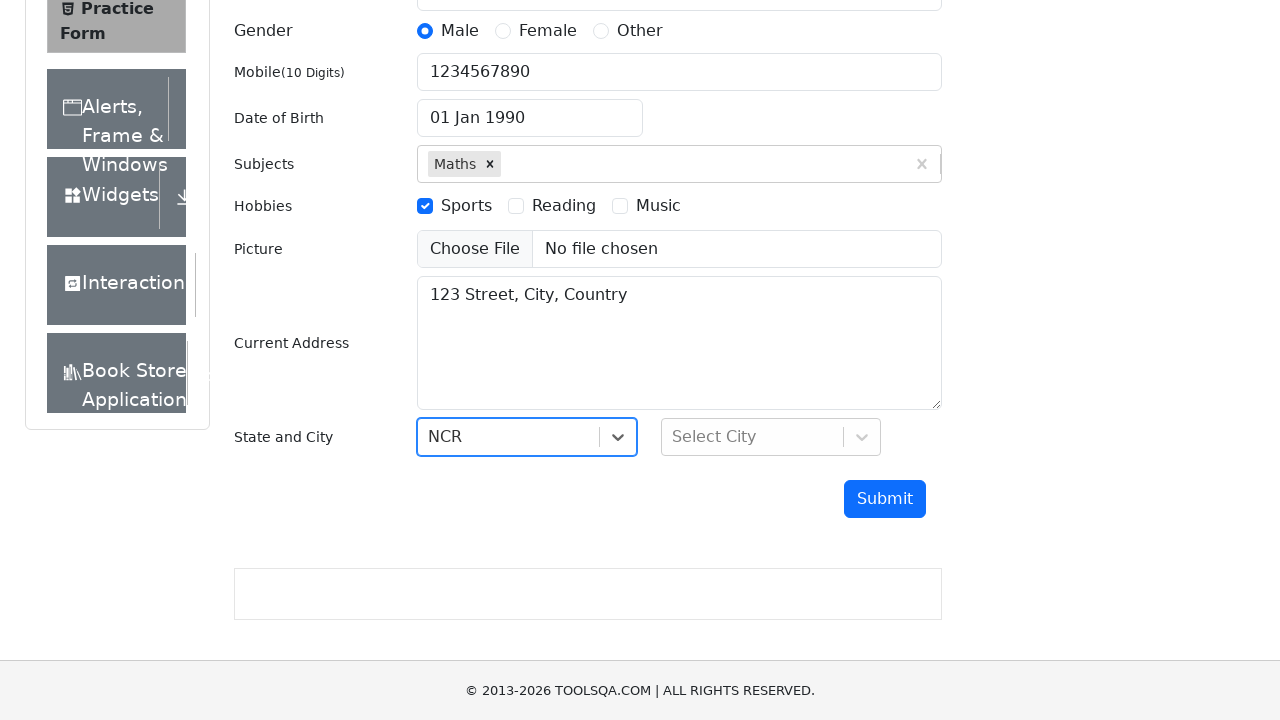

Clicked city dropdown at (771, 437) on #city
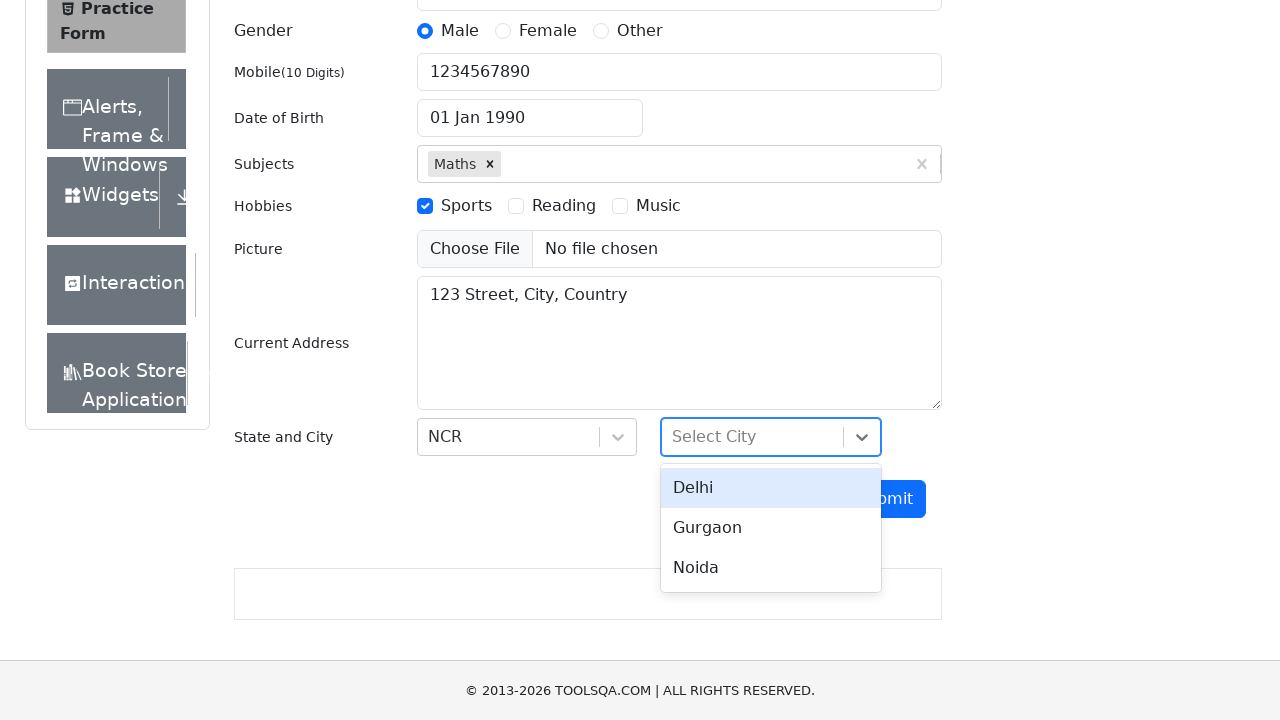

Selected Delhi from city dropdown at (771, 488) on xpath=//div[@id='city']//div[text()='Delhi']
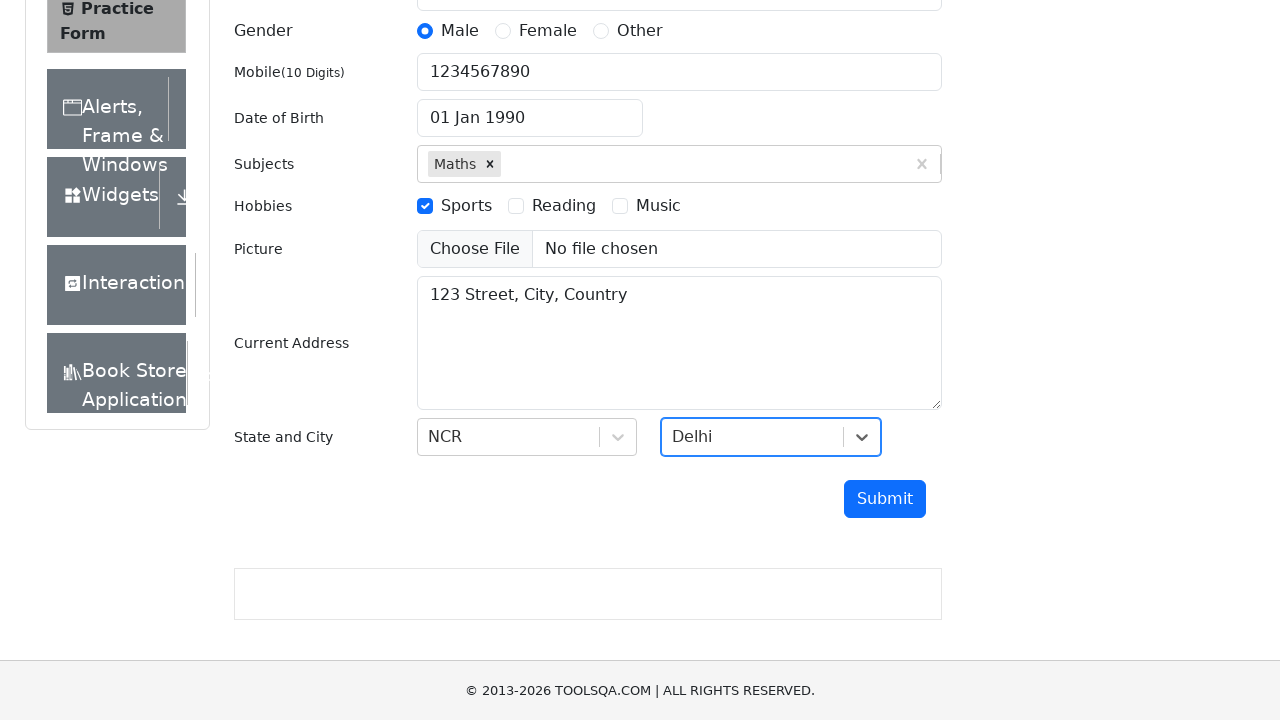

Clicked submit button to submit the practice form at (885, 499) on #submit
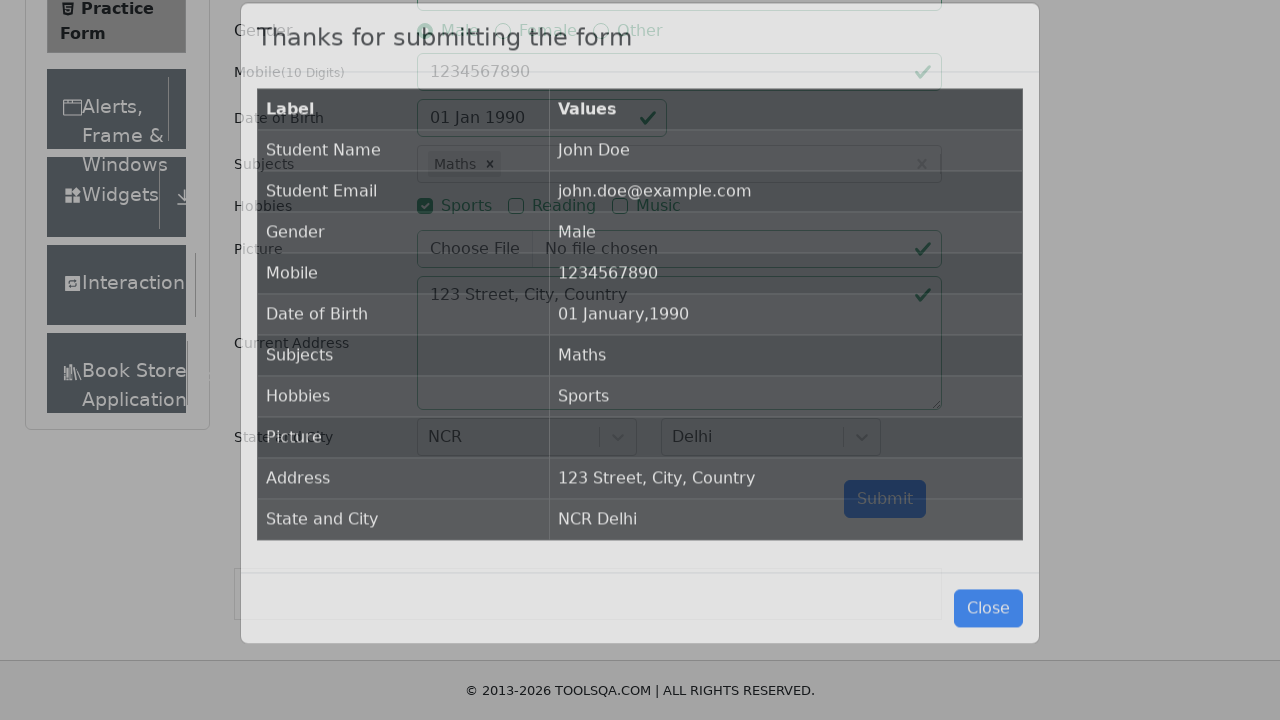

Form submission confirmed - confirmation modal loaded
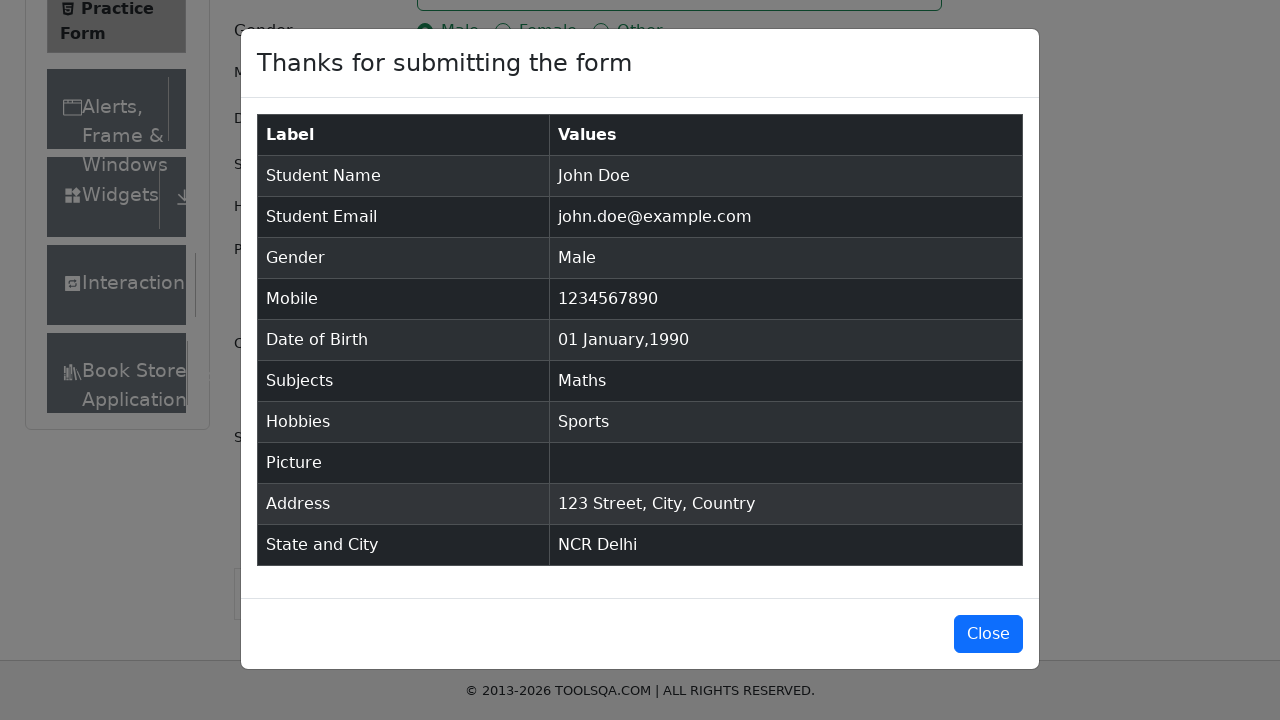

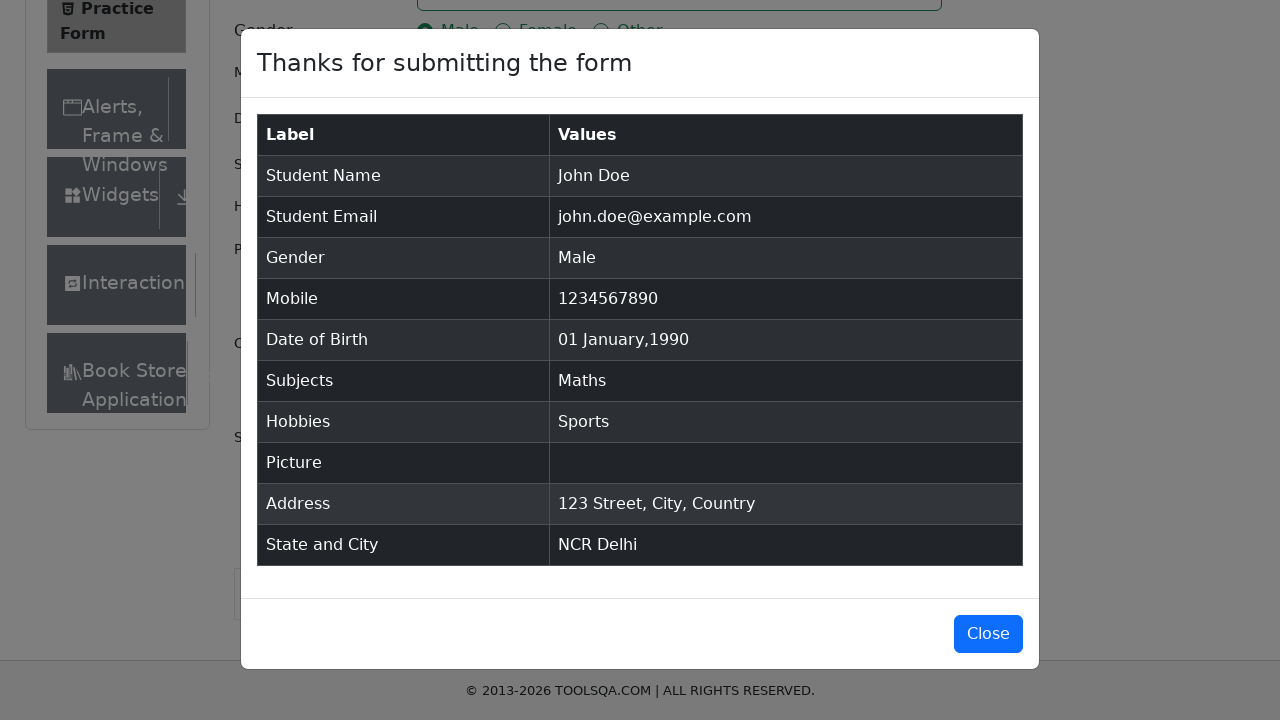